Tests clicking buttons in order as they become enabled, verifying that correct messages appear after clicking all buttons

Starting URL: https://testpages.herokuapp.com/styled/dynamic-buttons-disabled.html

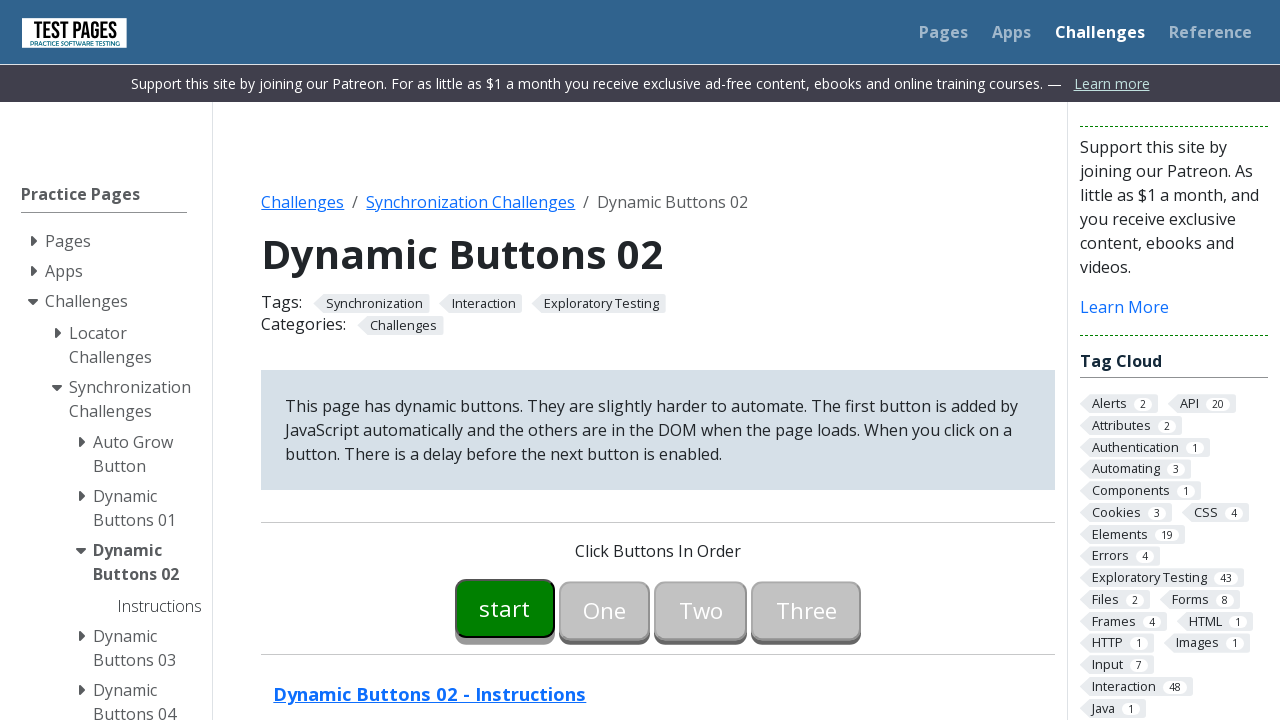

Clicked start button (button00) at (505, 608) on #button00
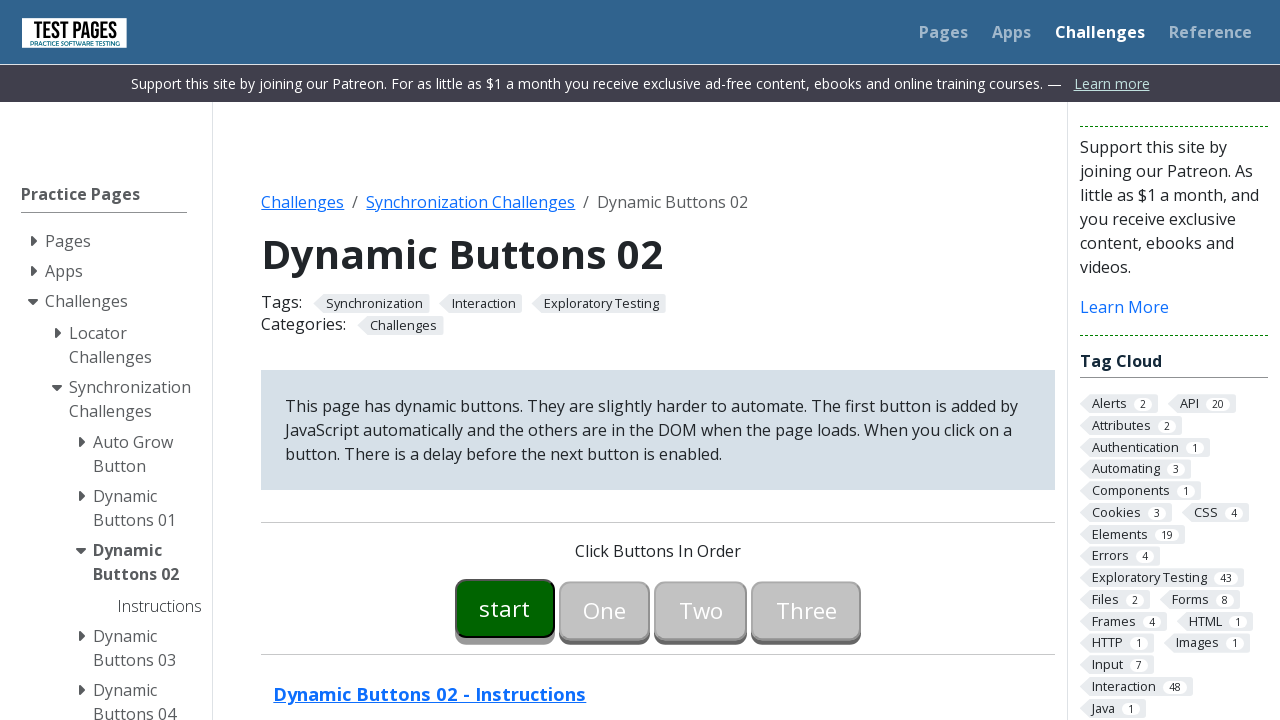

Button 1 became enabled
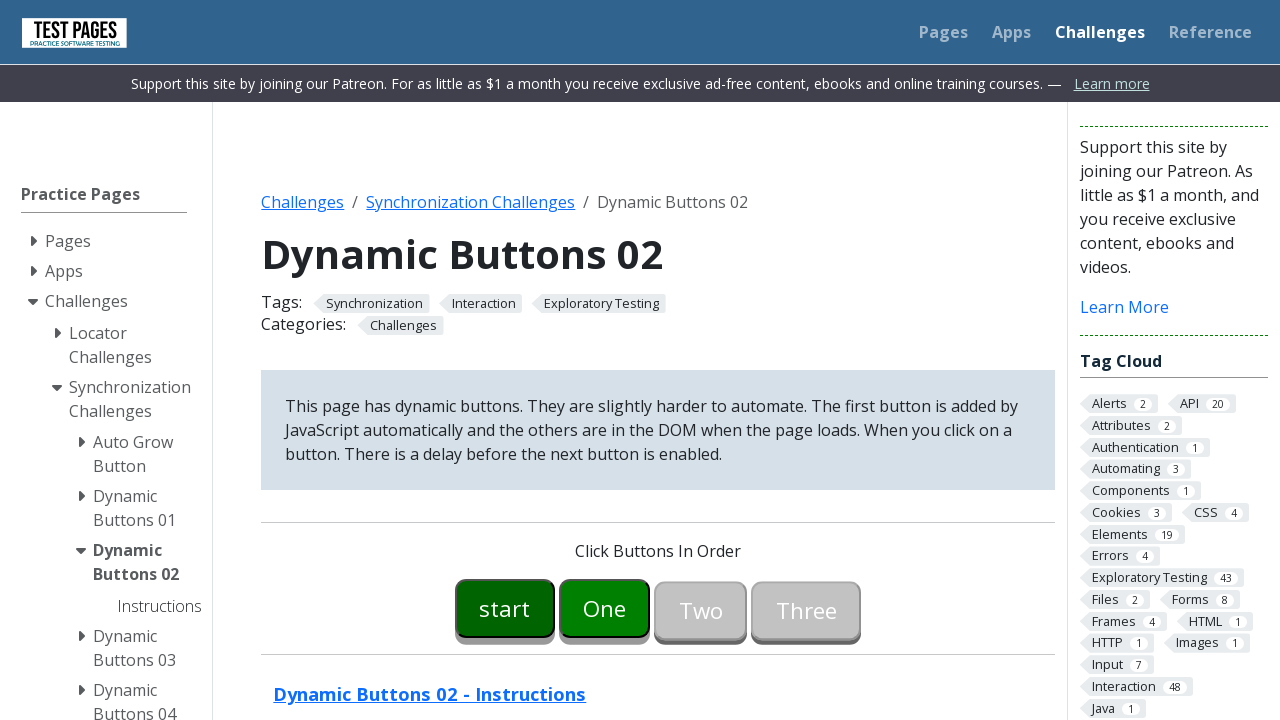

Clicked button 1 at (605, 608) on #button01
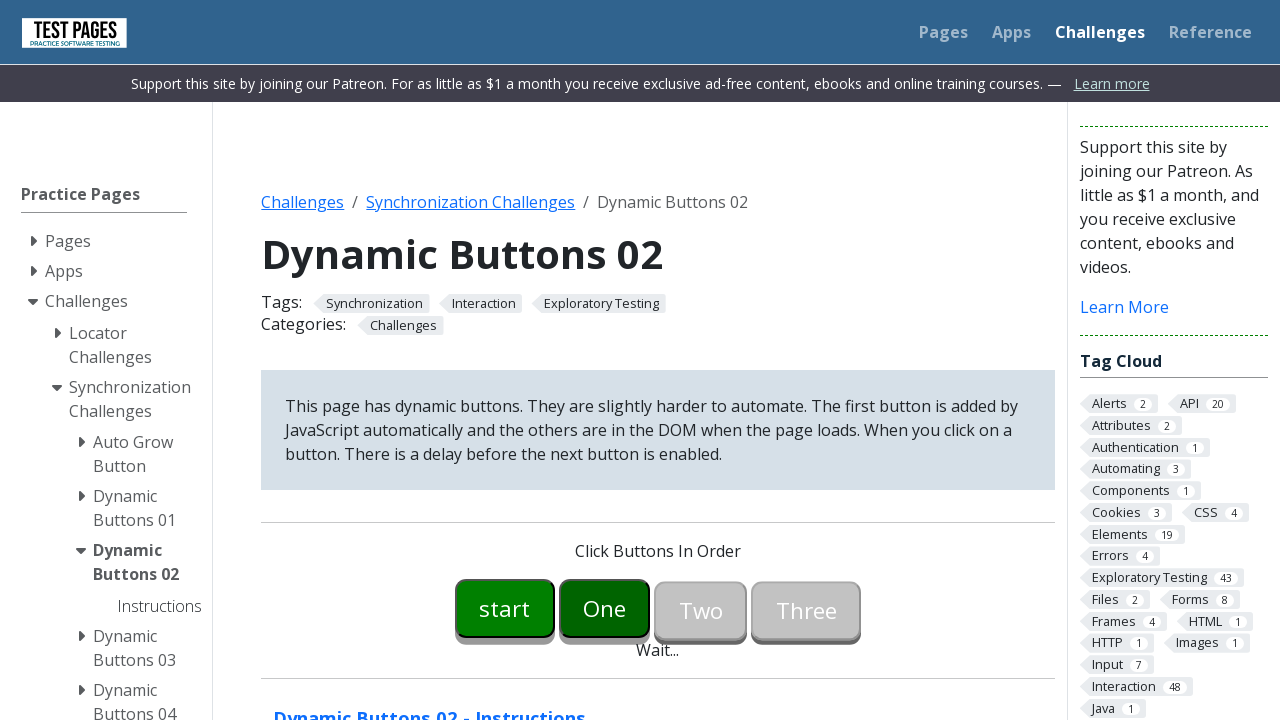

Button 2 became enabled
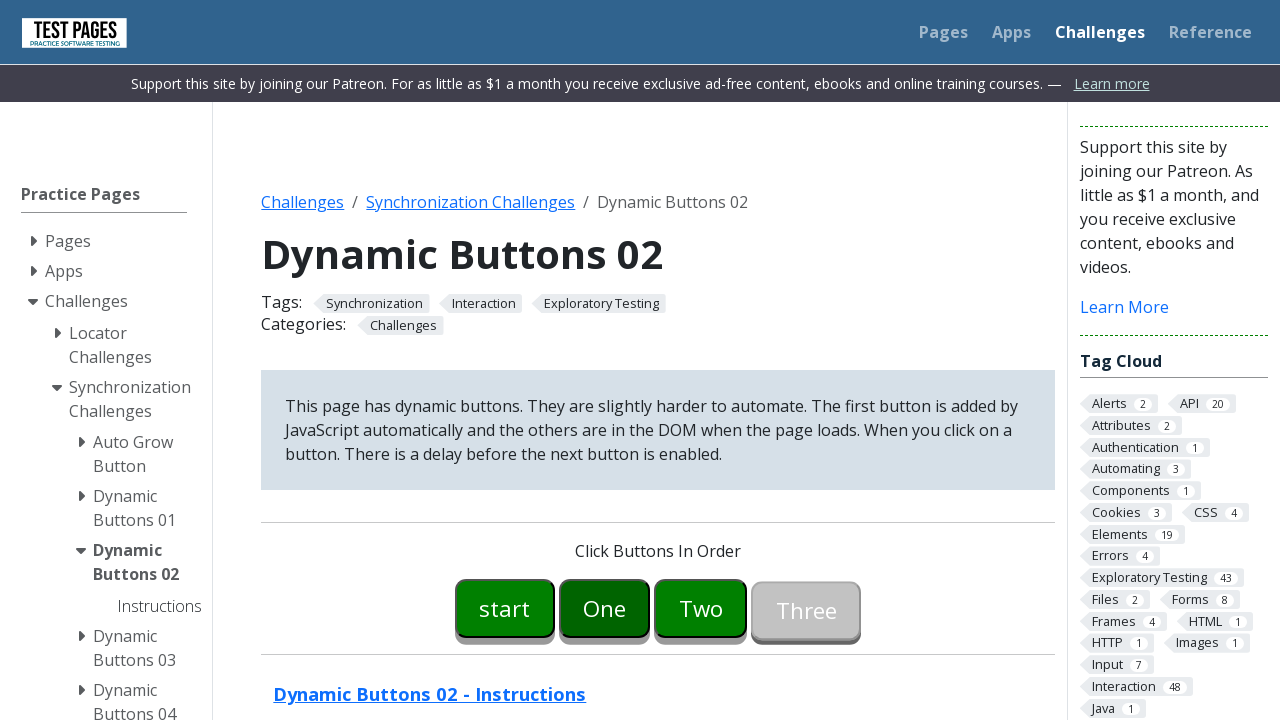

Clicked button 2 at (701, 608) on #button02
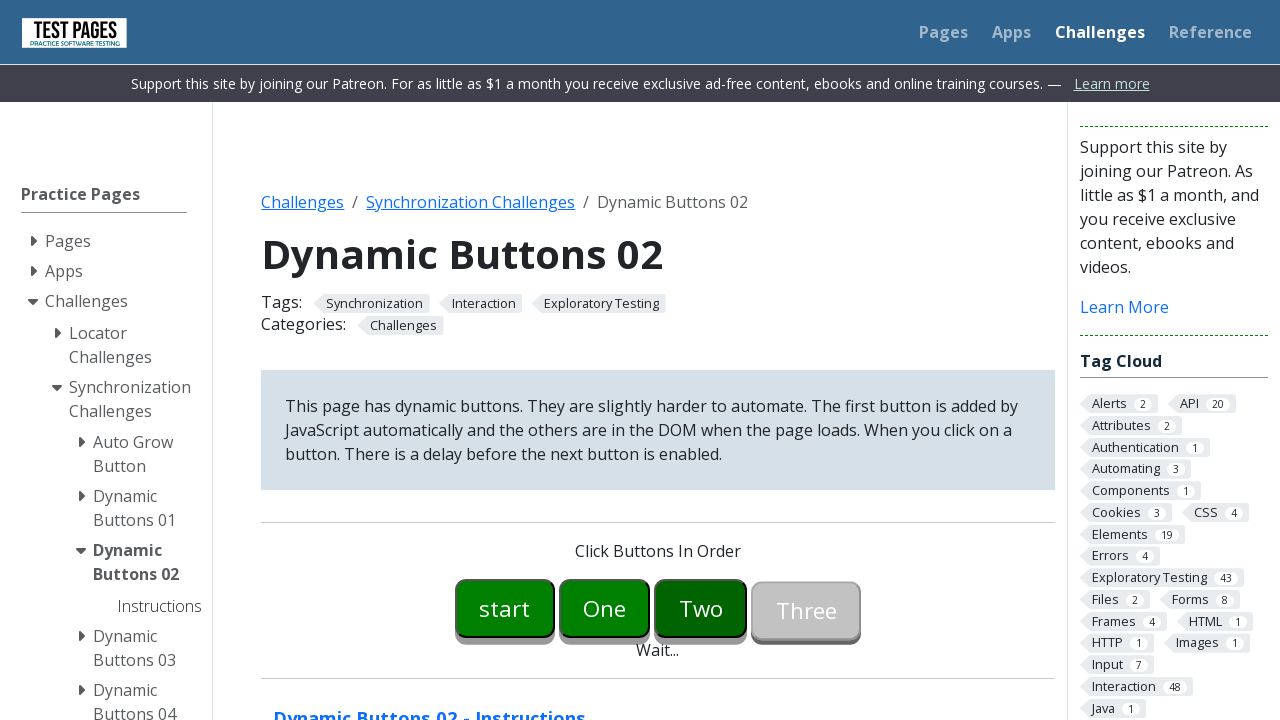

Button 3 became enabled
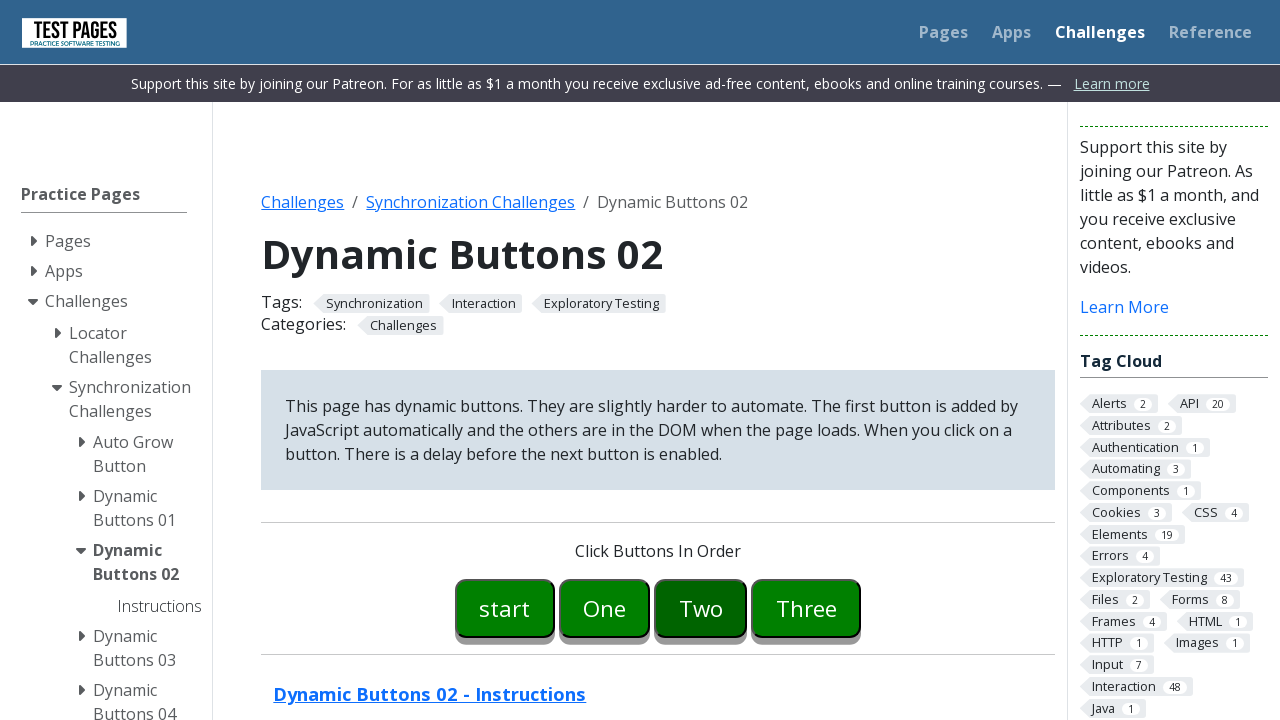

Clicked button 3 at (806, 608) on #button03
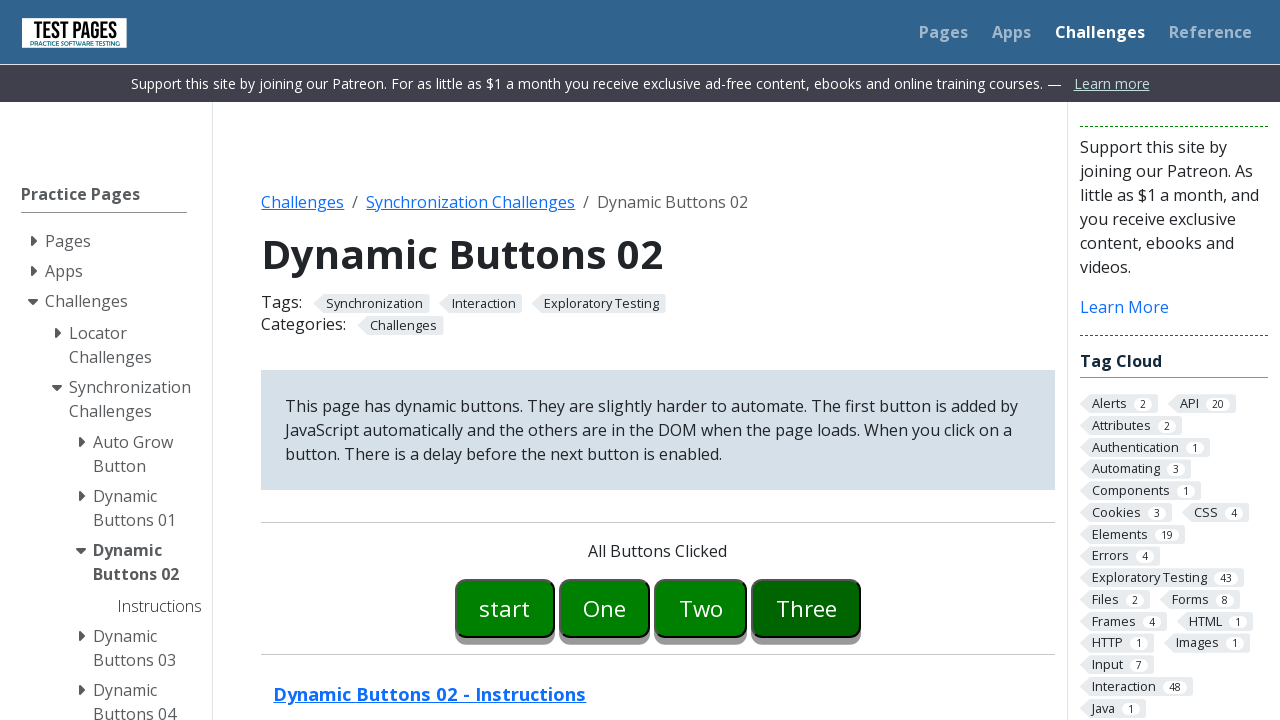

Verified 'All Buttons Clicked' message appeared
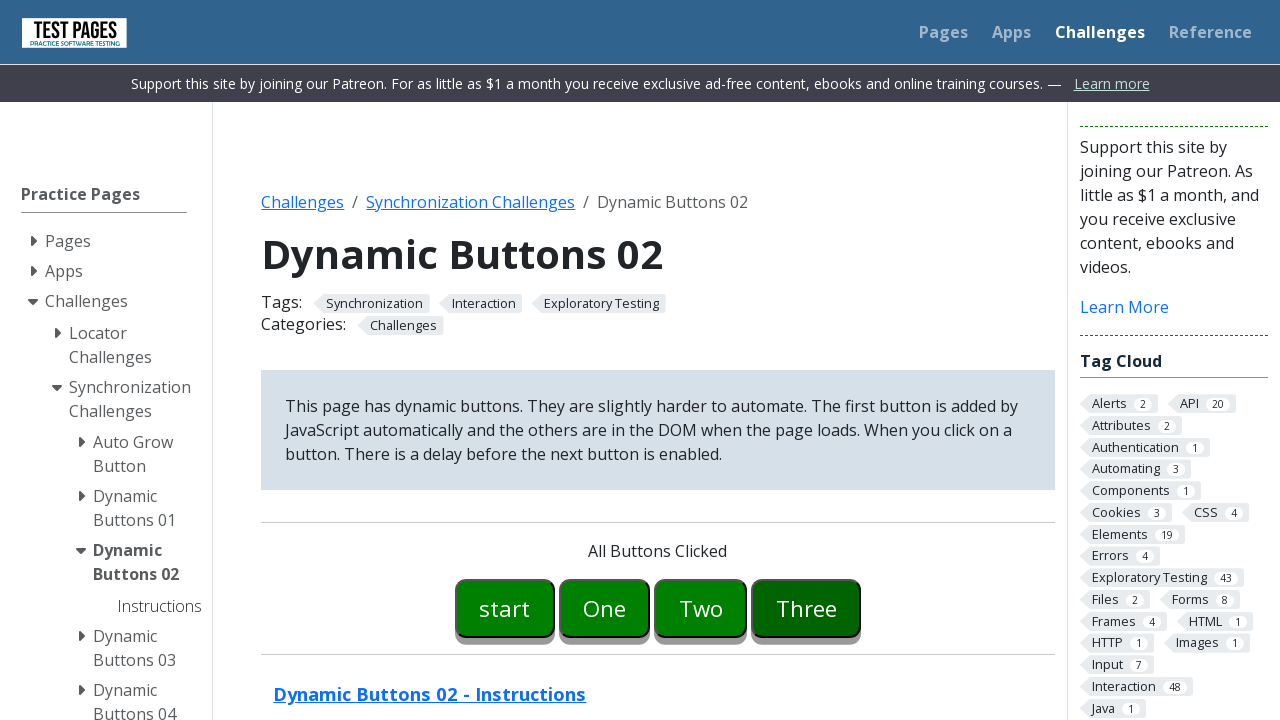

Verified 'Clickable Buttons' message appeared
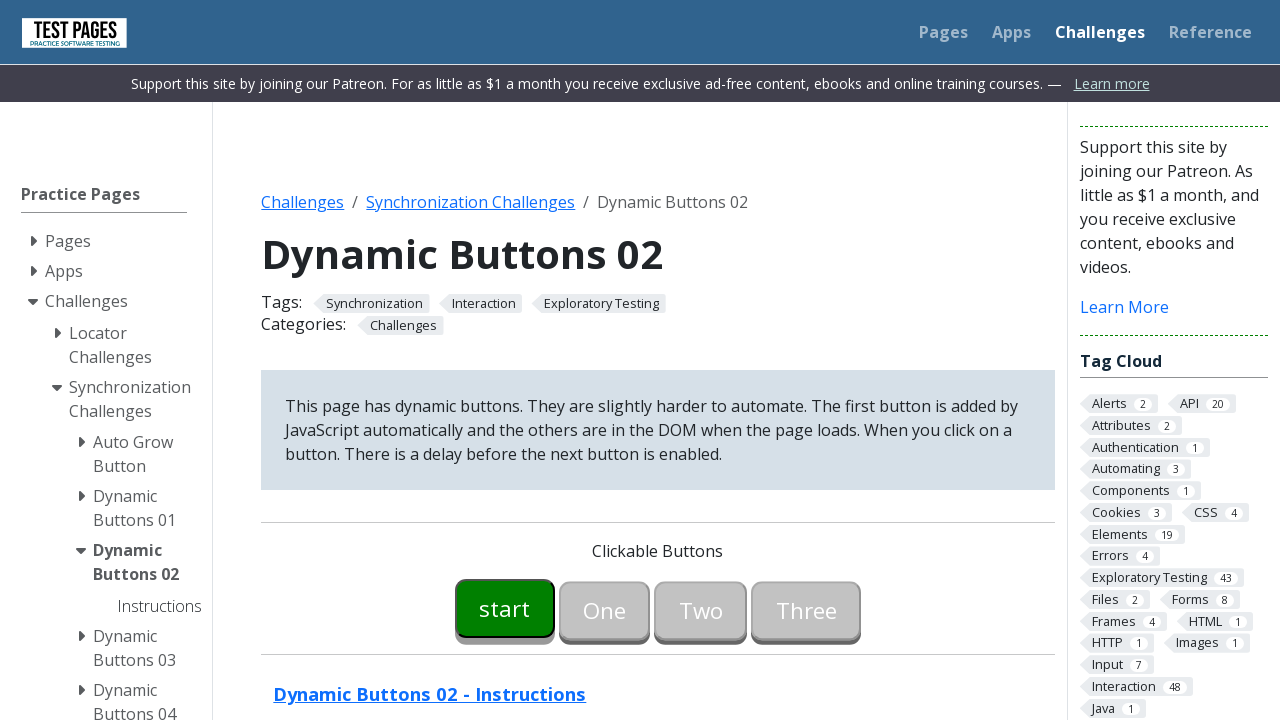

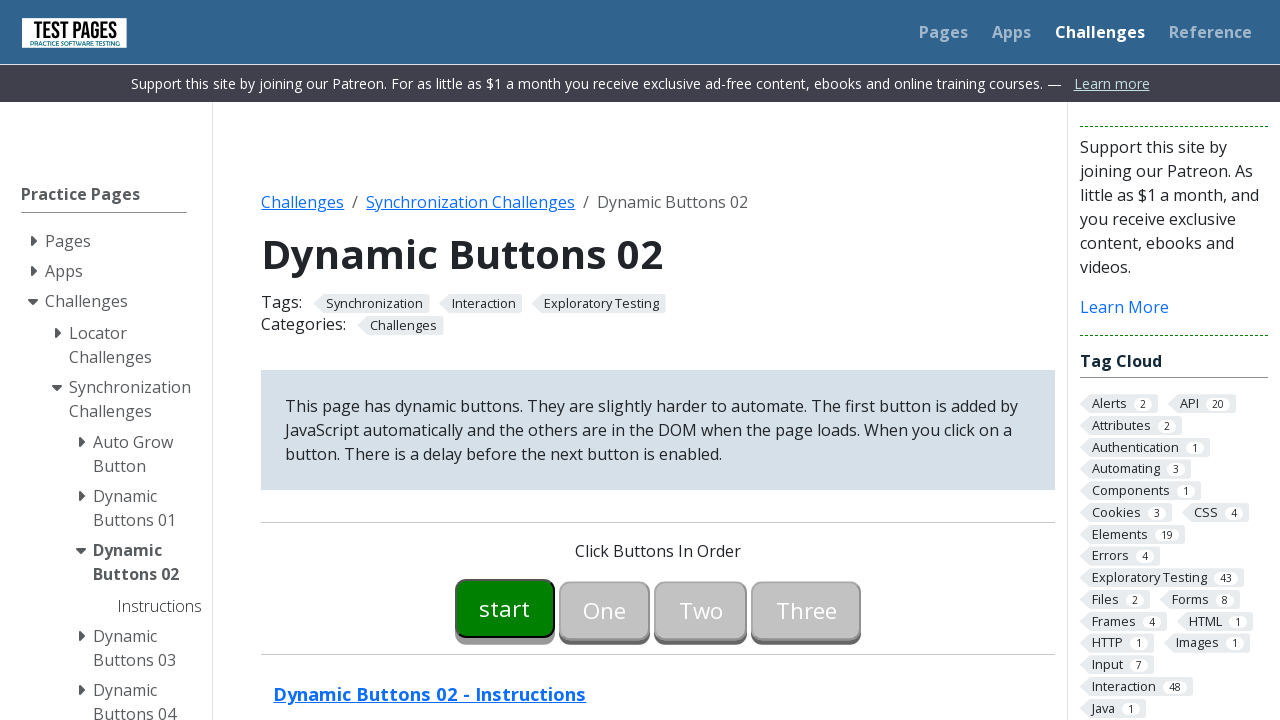